Tests hover functionality by hovering over an avatar image and verifying that additional user information caption becomes visible.

Starting URL: http://the-internet.herokuapp.com/hovers

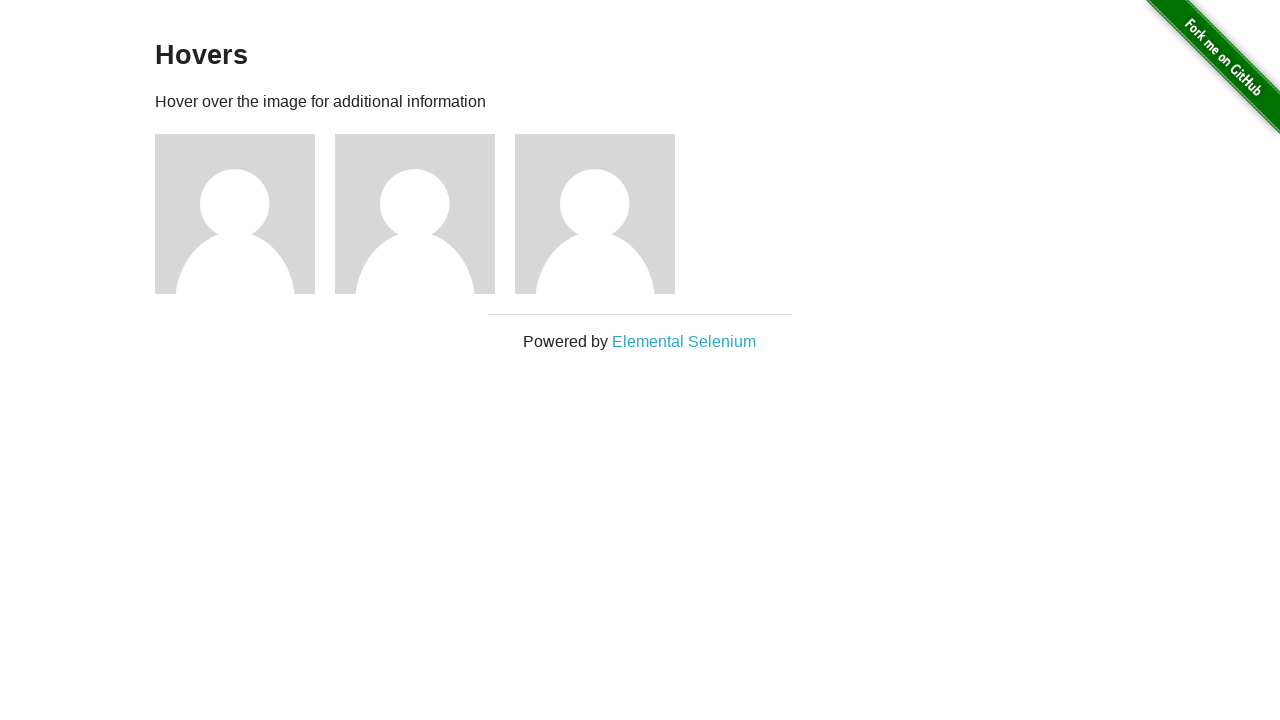

Navigated to hover test page
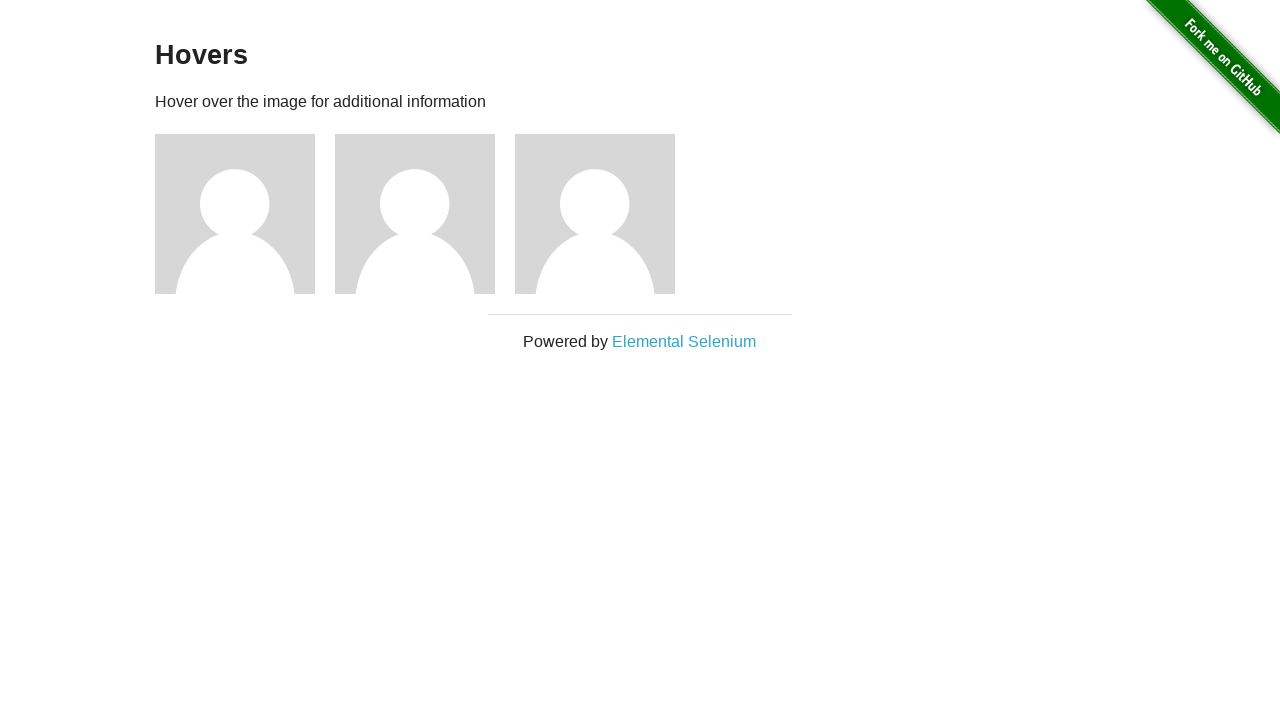

Located first avatar figure element
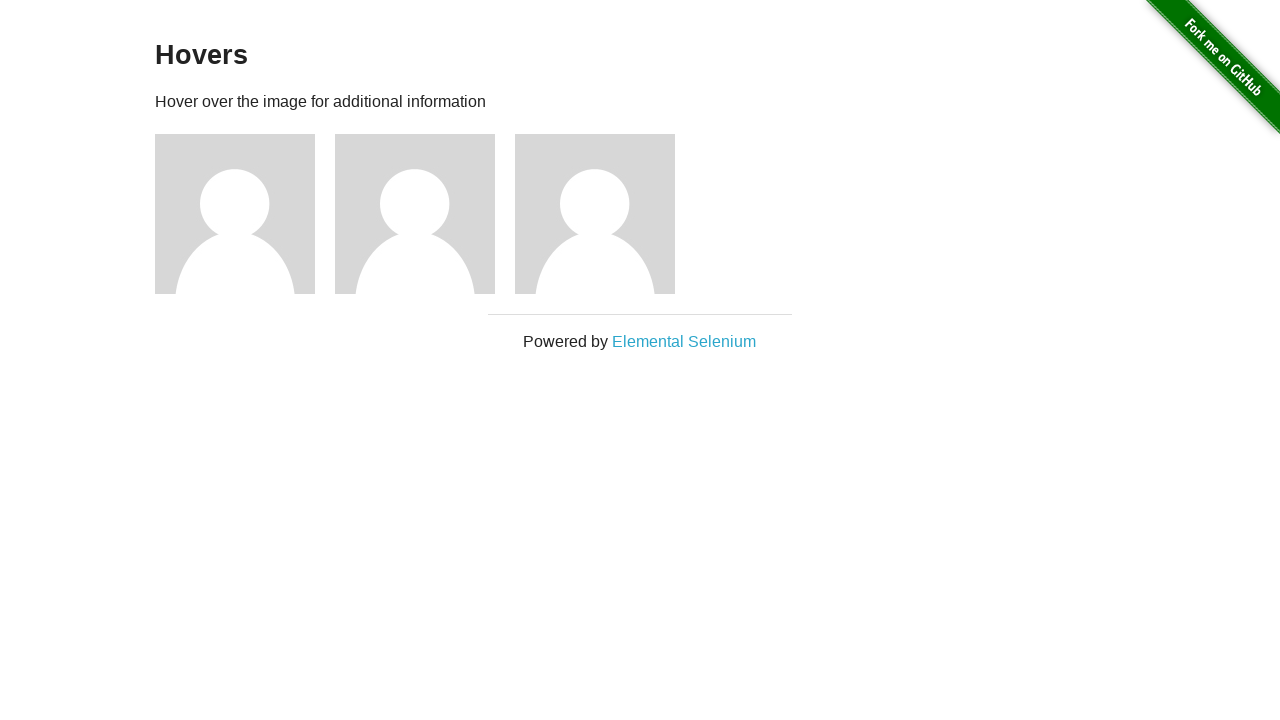

Hovered over avatar image to trigger hover effect at (245, 214) on .figure >> nth=0
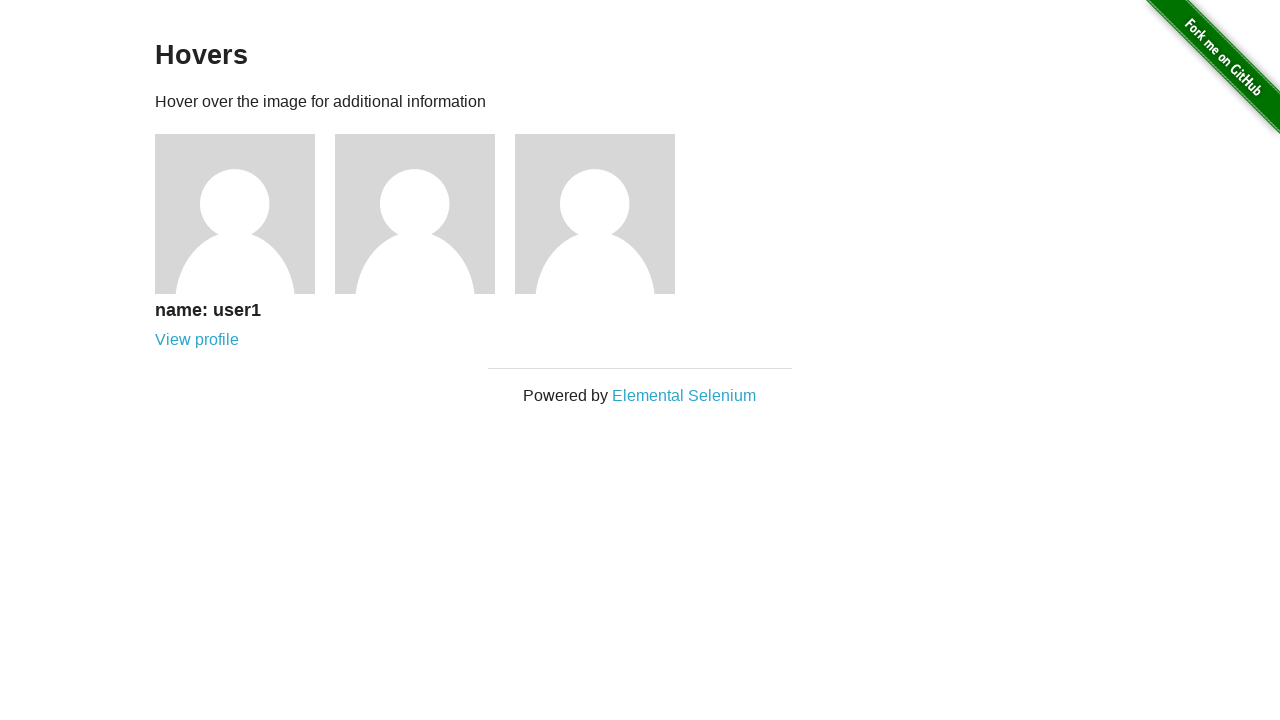

Located avatar caption element
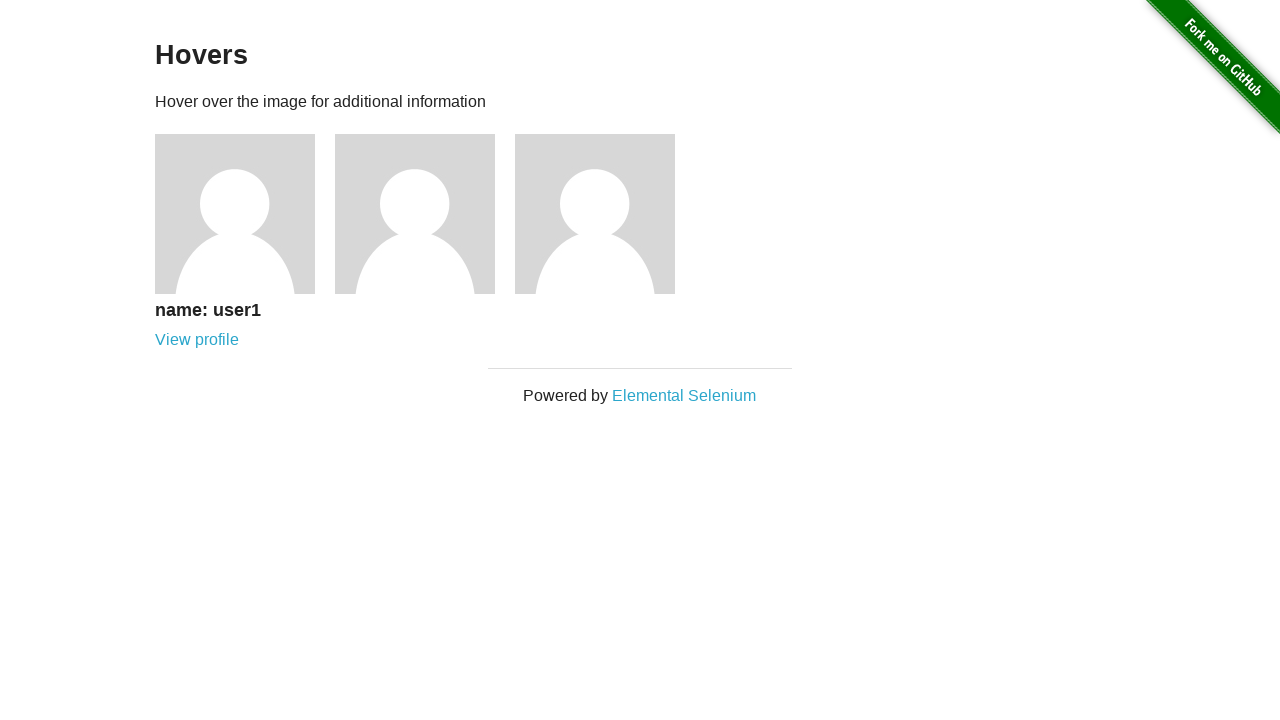

Verified that user information caption is visible after hover
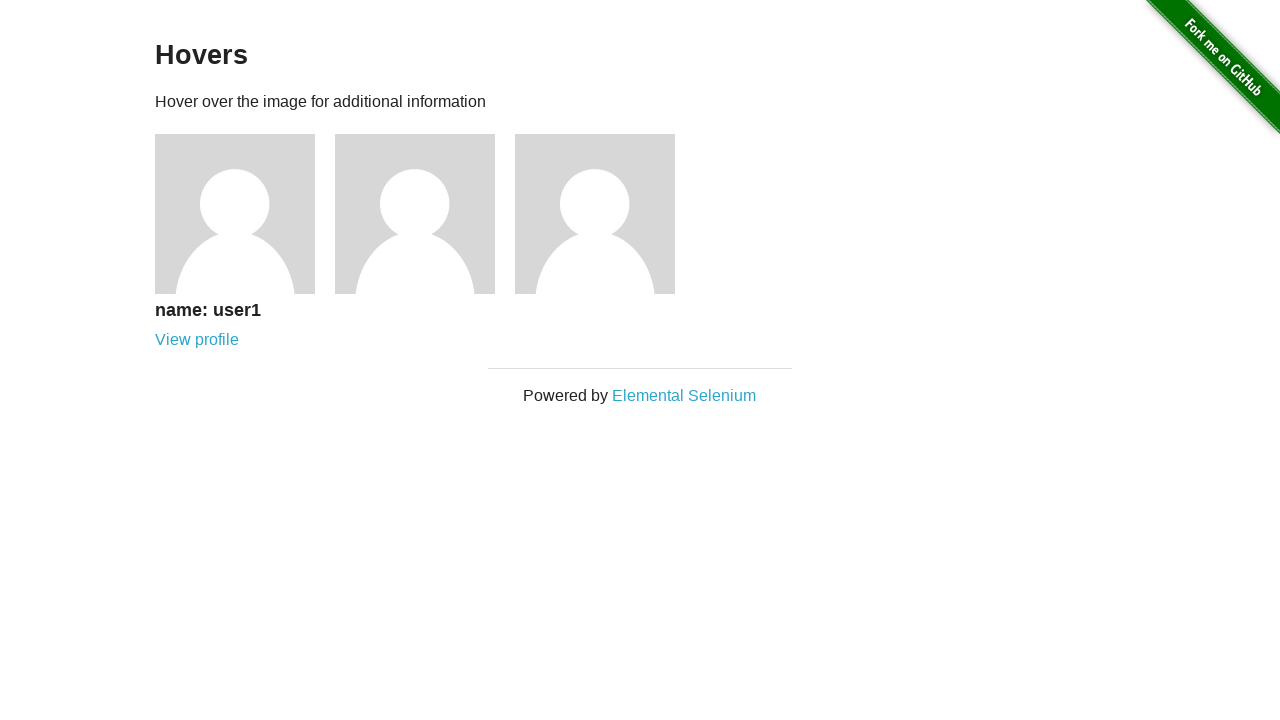

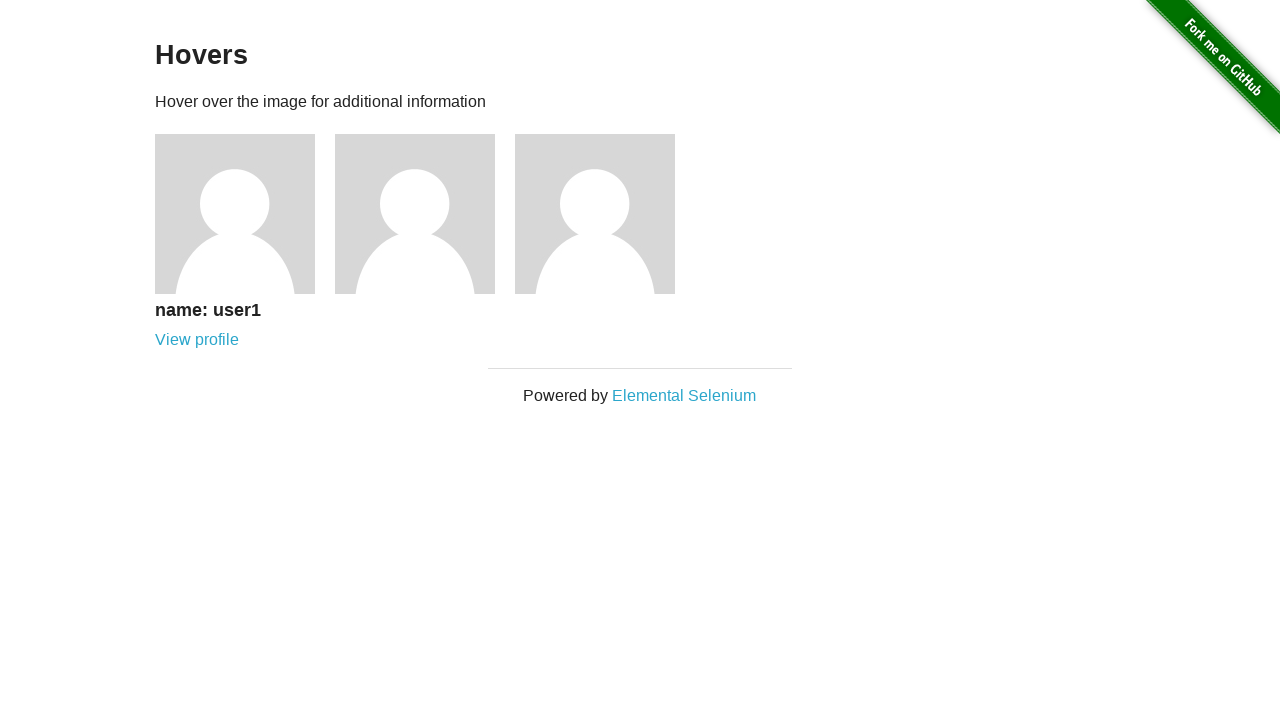